Tests an e-commerce site by searching for specific vegetables (Cucumber, Broccoli, Carrot) and adding them to the shopping cart

Starting URL: https://rahulshettyacademy.com/seleniumPractise/

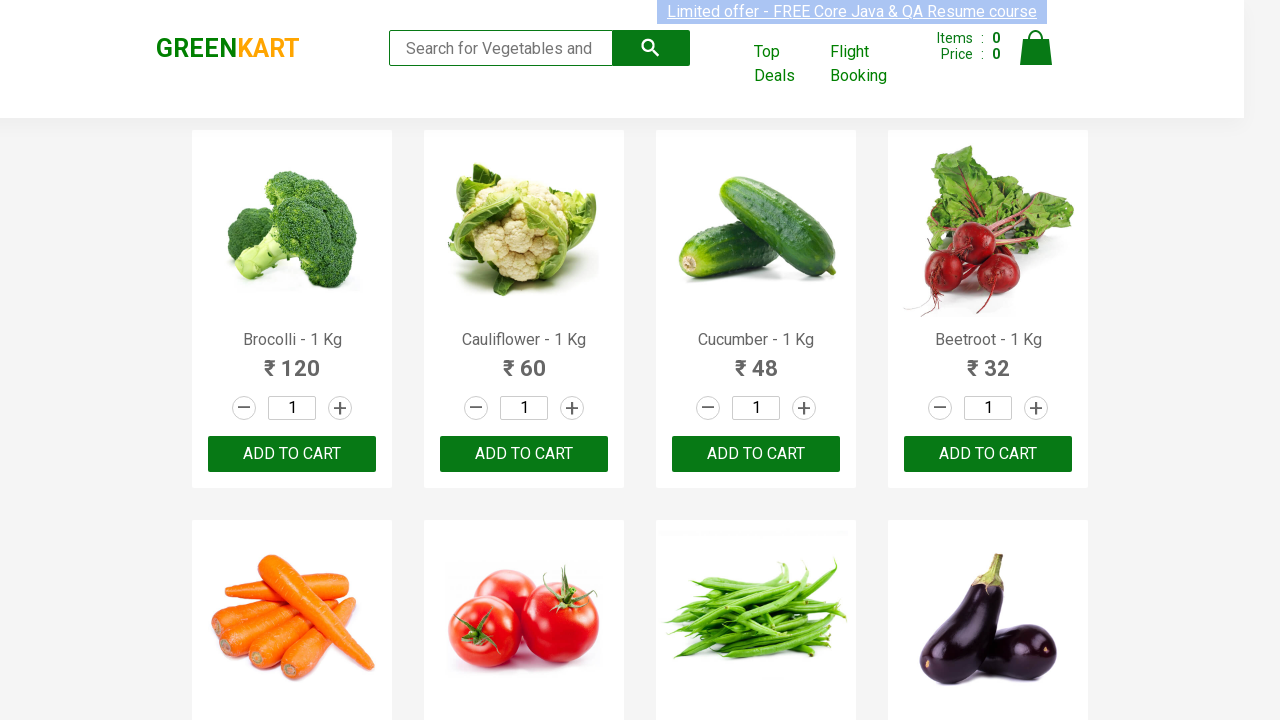

Retrieved all product names from the page
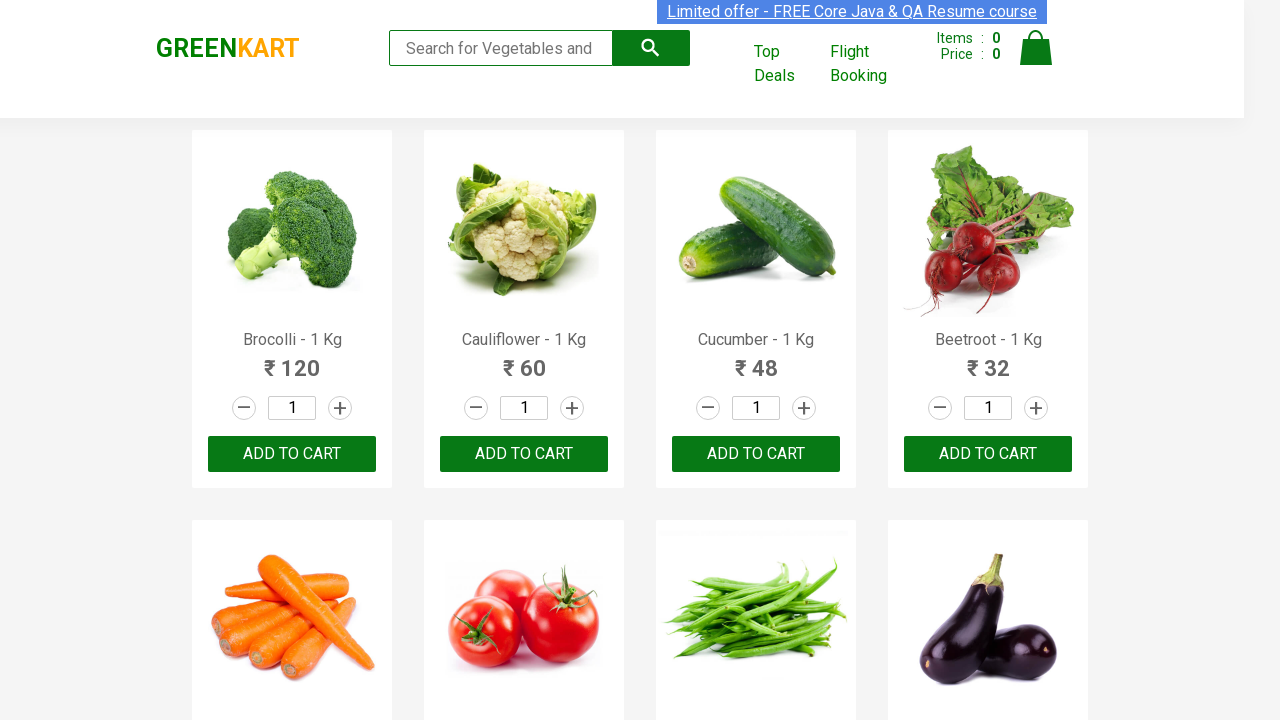

Added 'Brocolli' to shopping cart at (292, 454) on xpath=//div[@class='product-action']/button >> nth=0
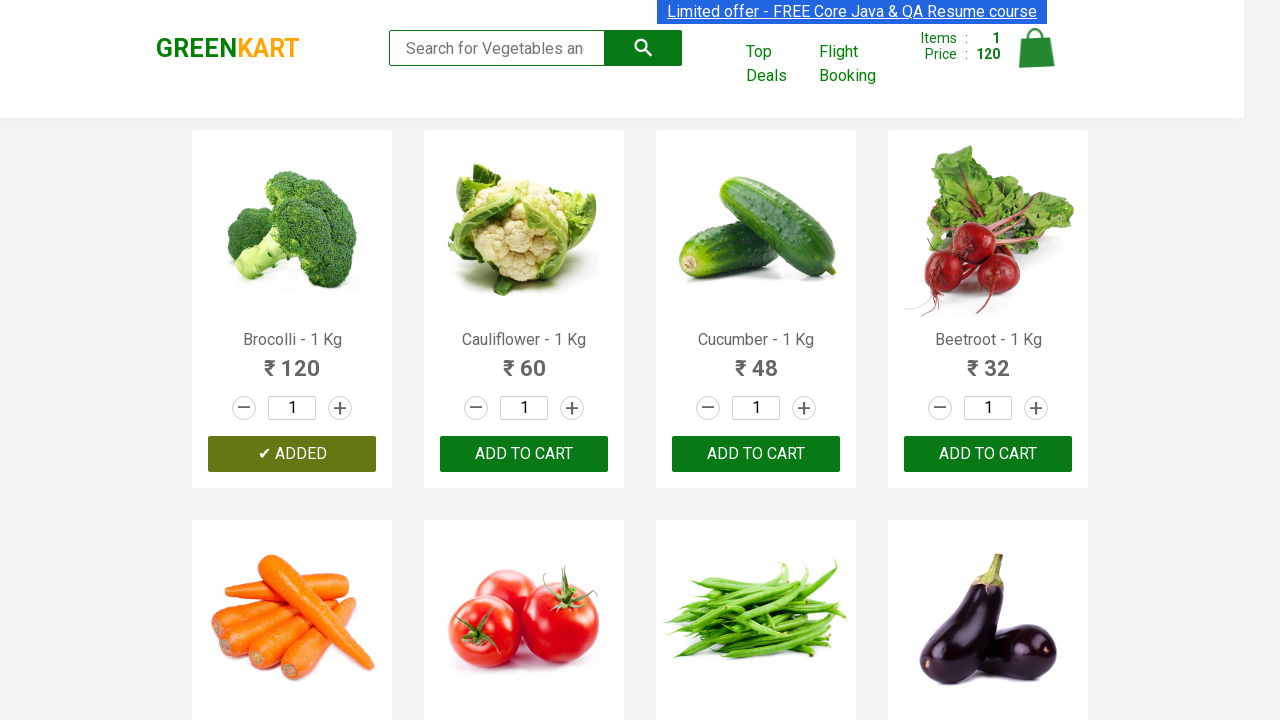

Added 'Cucumber' to shopping cart at (756, 454) on xpath=//div[@class='product-action']/button >> nth=2
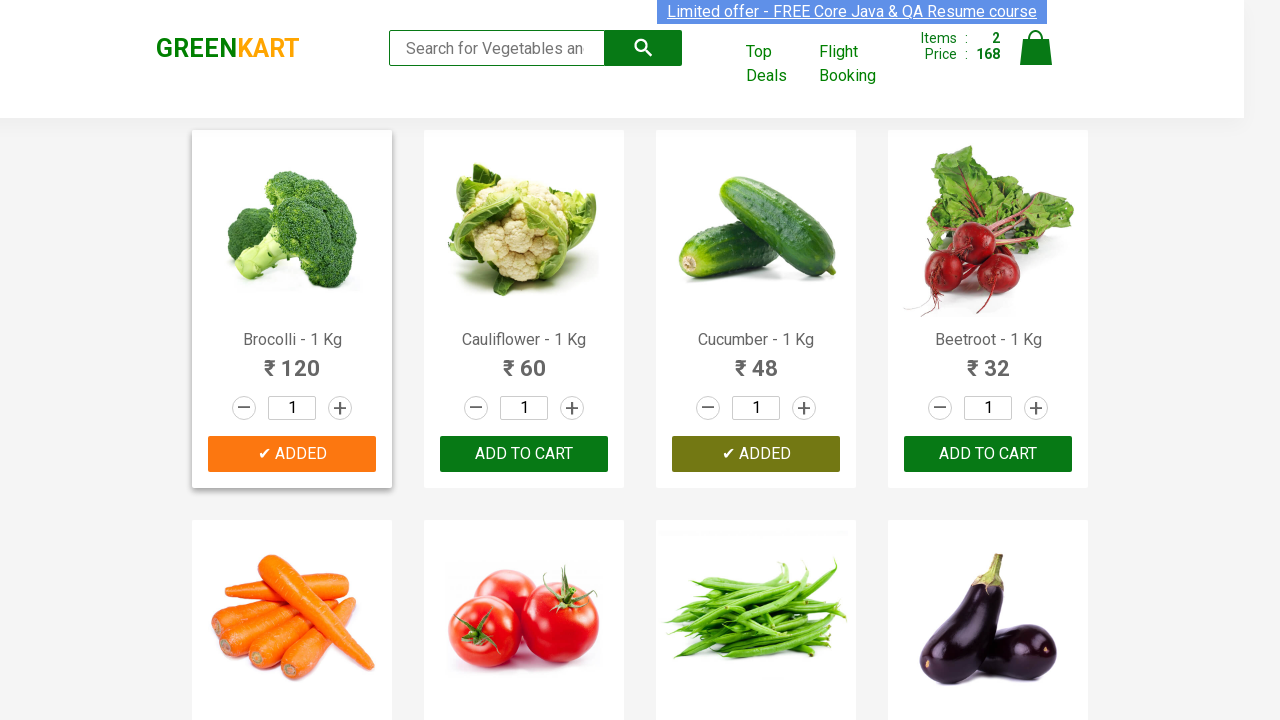

Added 'Carrot' to shopping cart at (292, 360) on xpath=//div[@class='product-action']/button >> nth=4
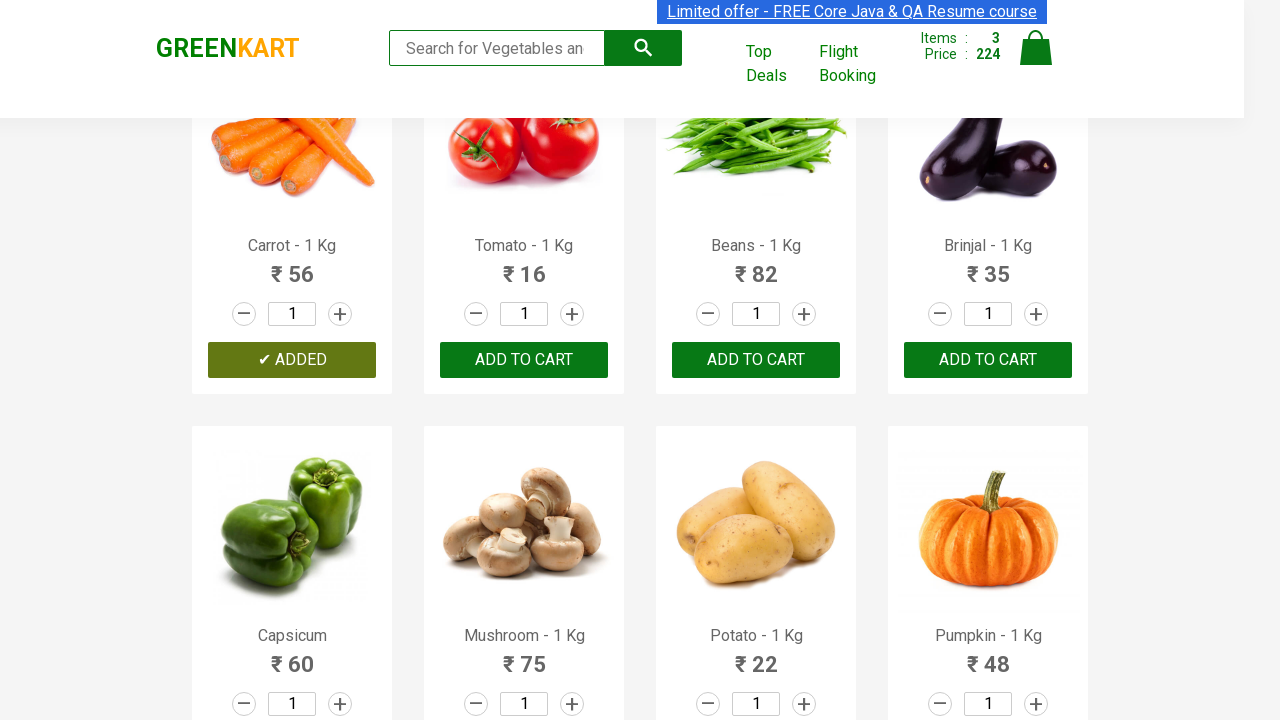

All required items (Cucumber, Broccoli, Carrot) have been added to cart
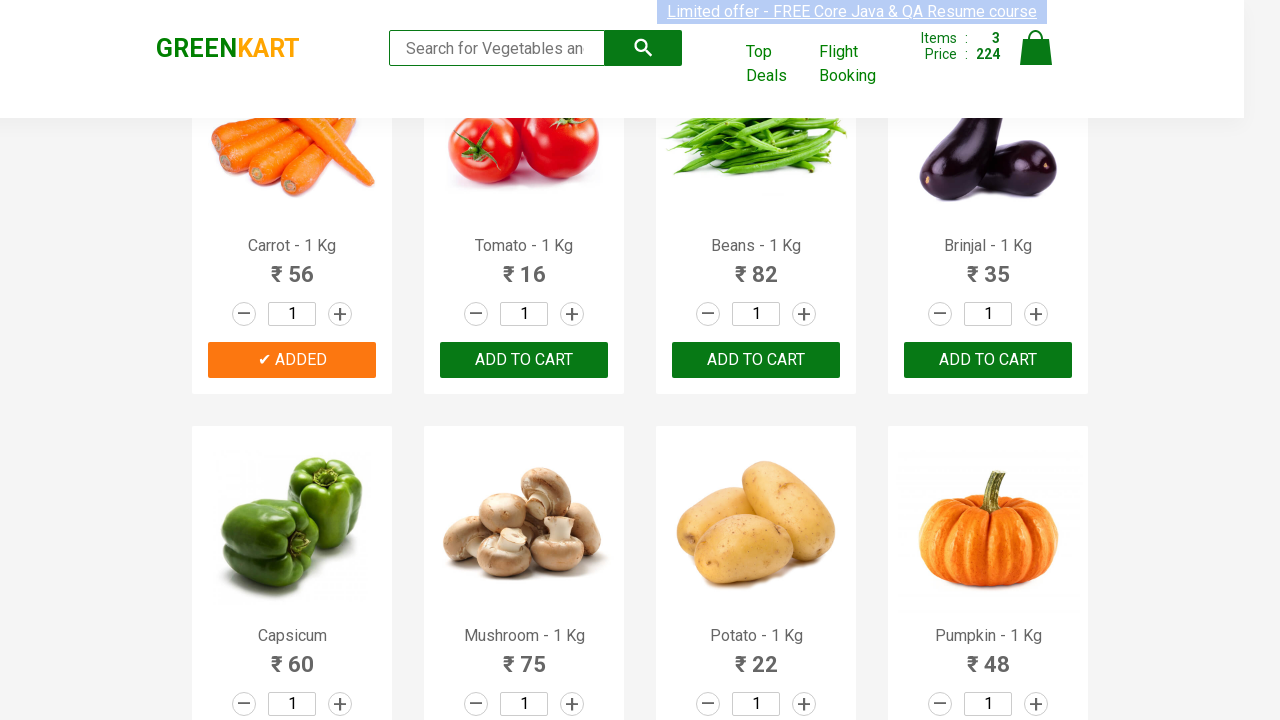

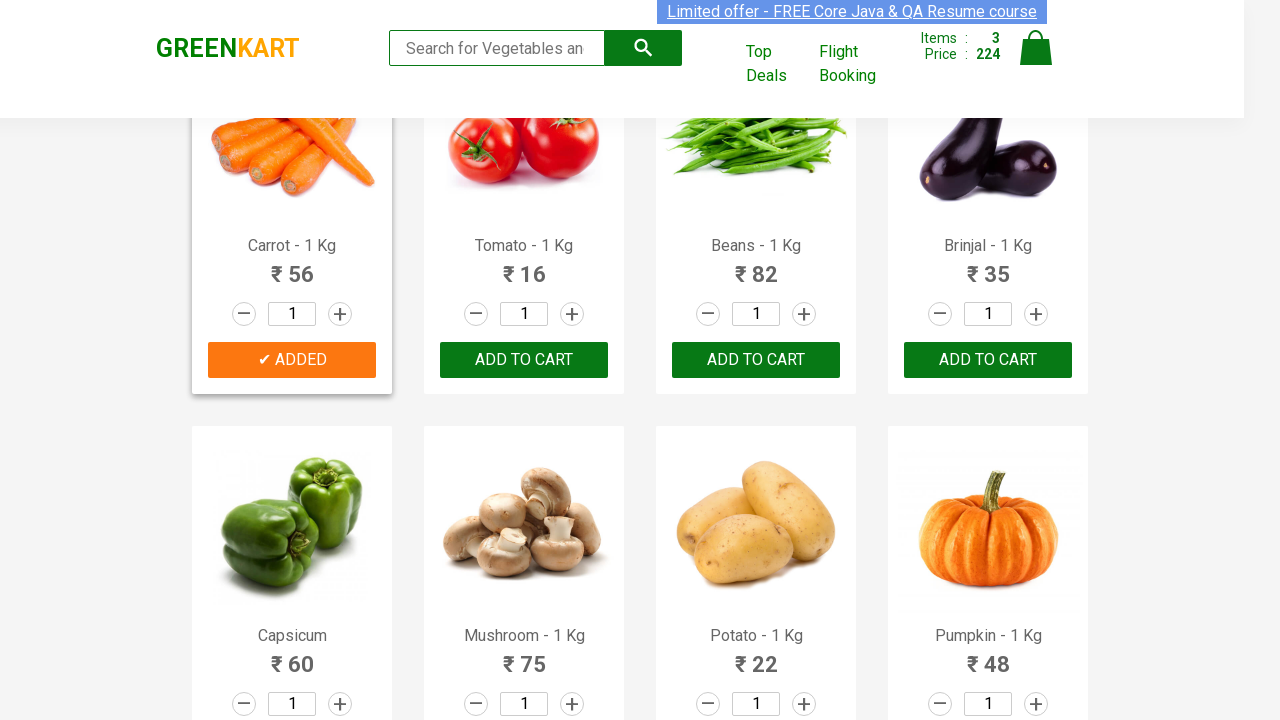